Tests a booking system by waiting for a specific price, clicking book button, solving a math problem, and submitting the answer

Starting URL: http://suninjuly.github.io/explicit_wait2.html

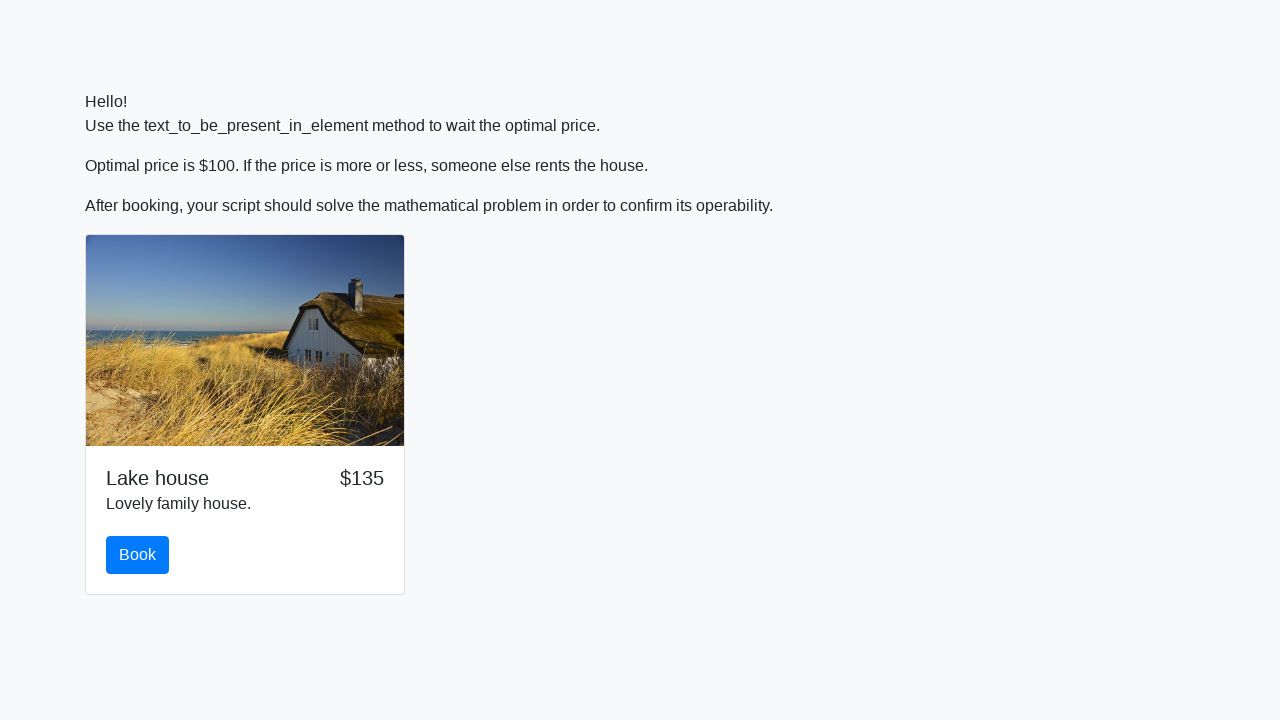

Waited for price to reach $100
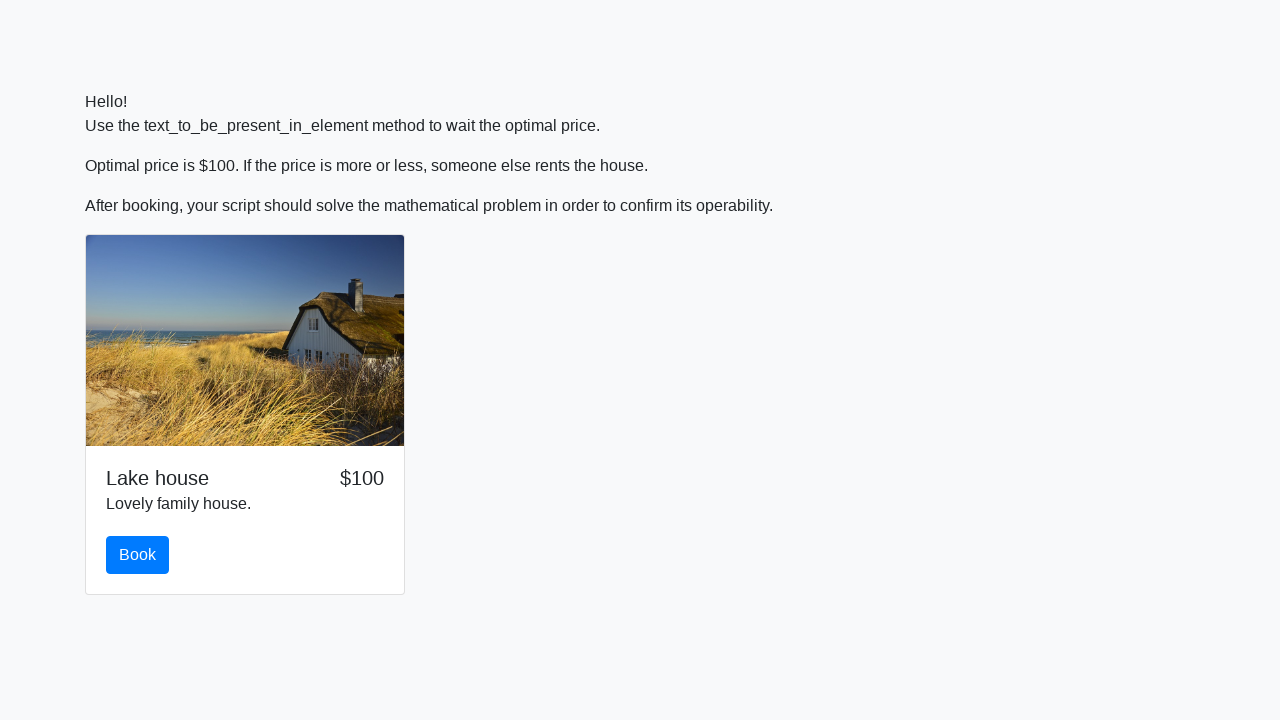

Clicked book button at (138, 555) on #book
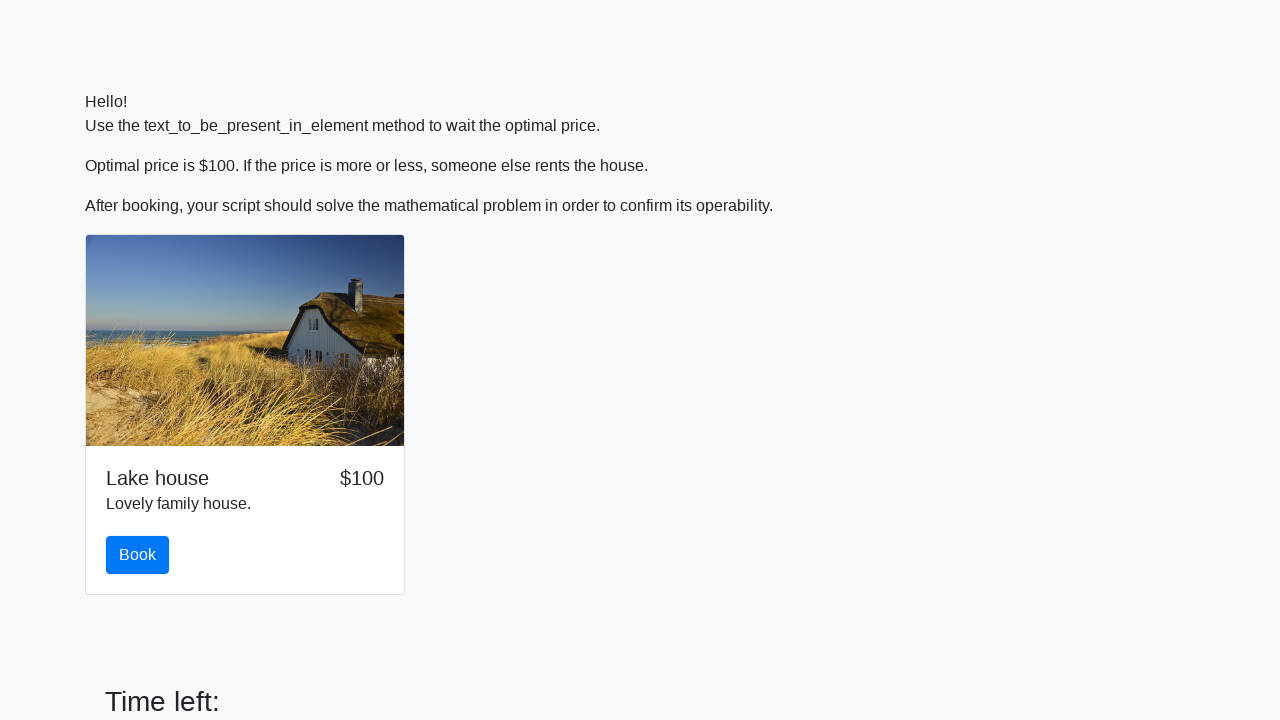

Scrolled to submit button
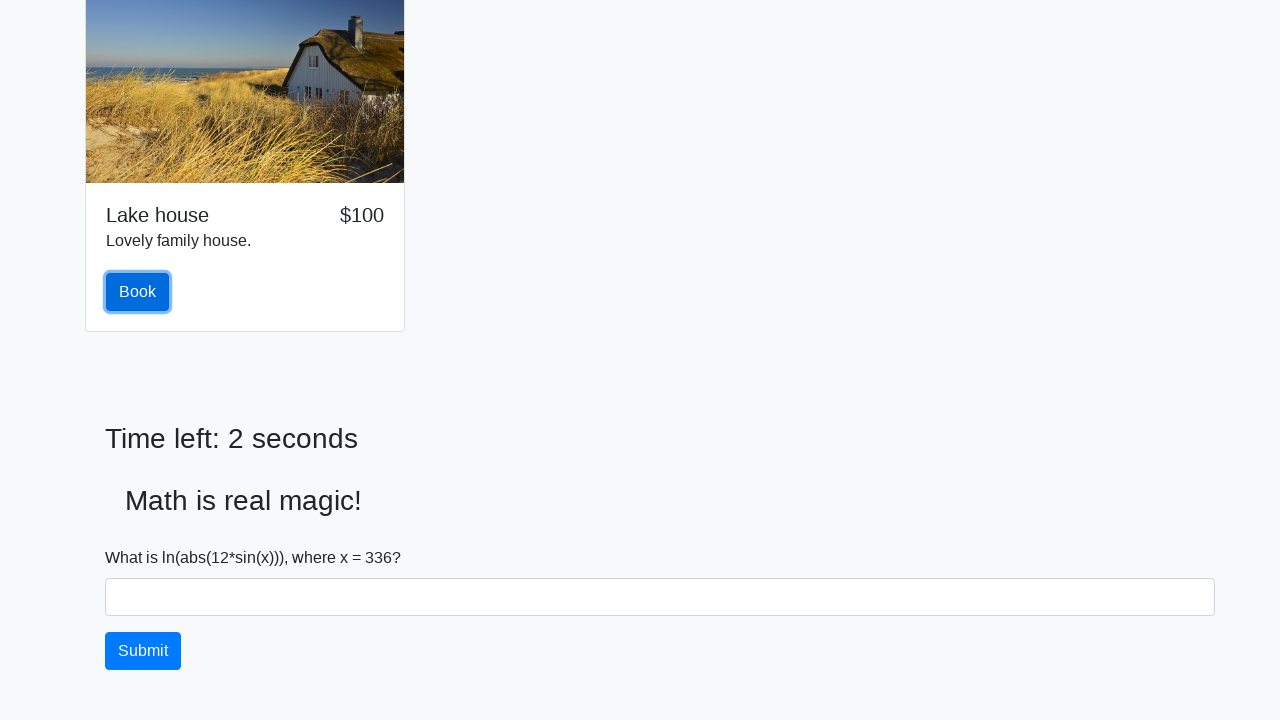

Retrieved input value for calculation: 336
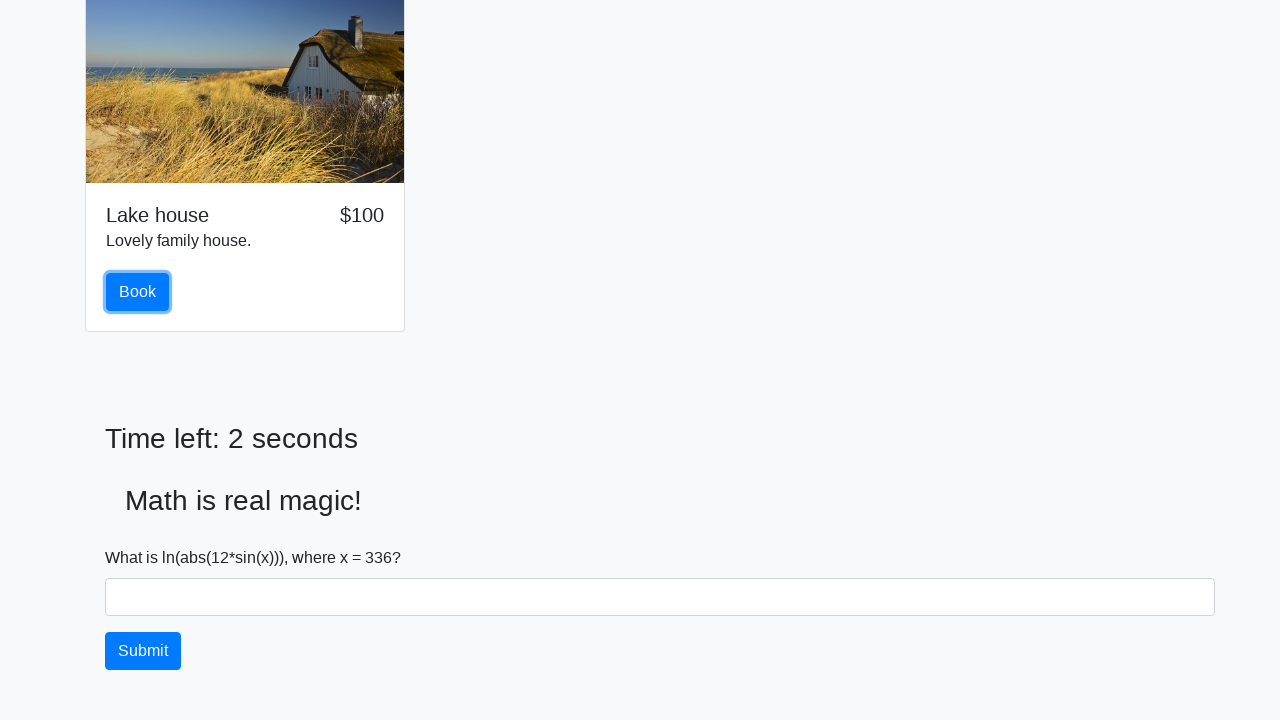

Calculated mathematical answer: 0.5867688519961057
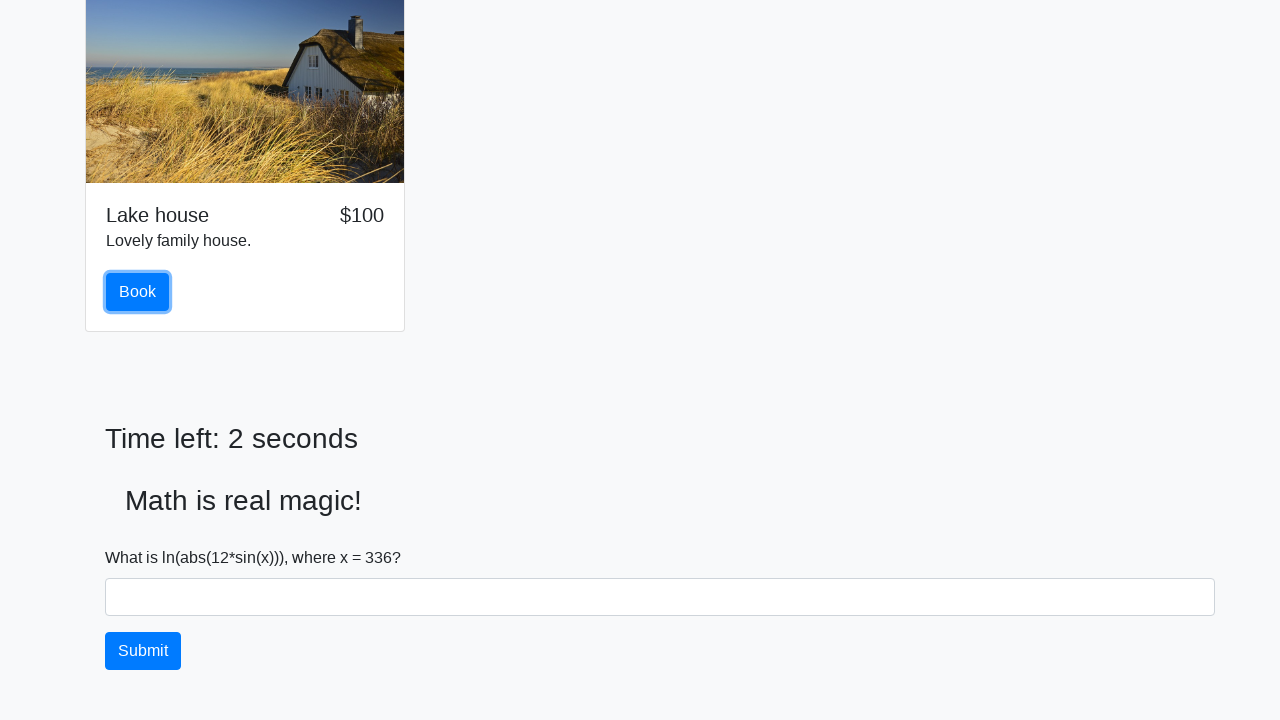

Filled answer field with calculated value on #answer
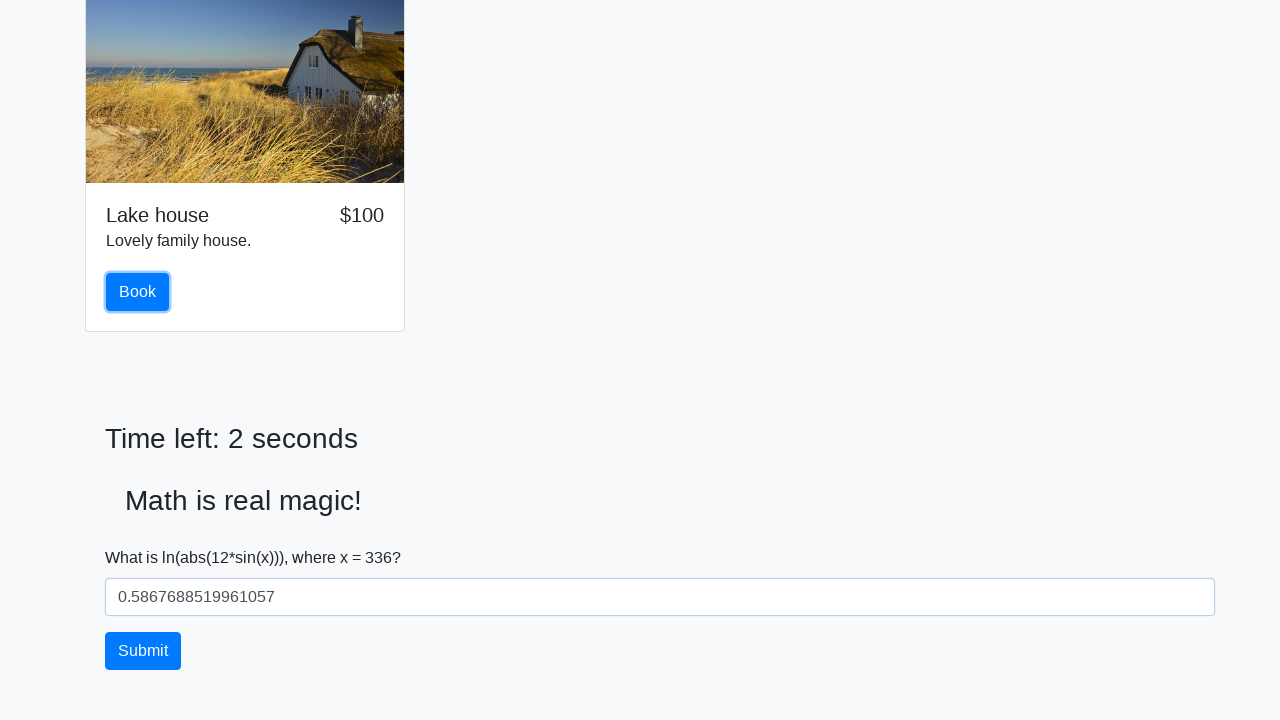

Clicked solve button to submit answer at (143, 651) on #solve
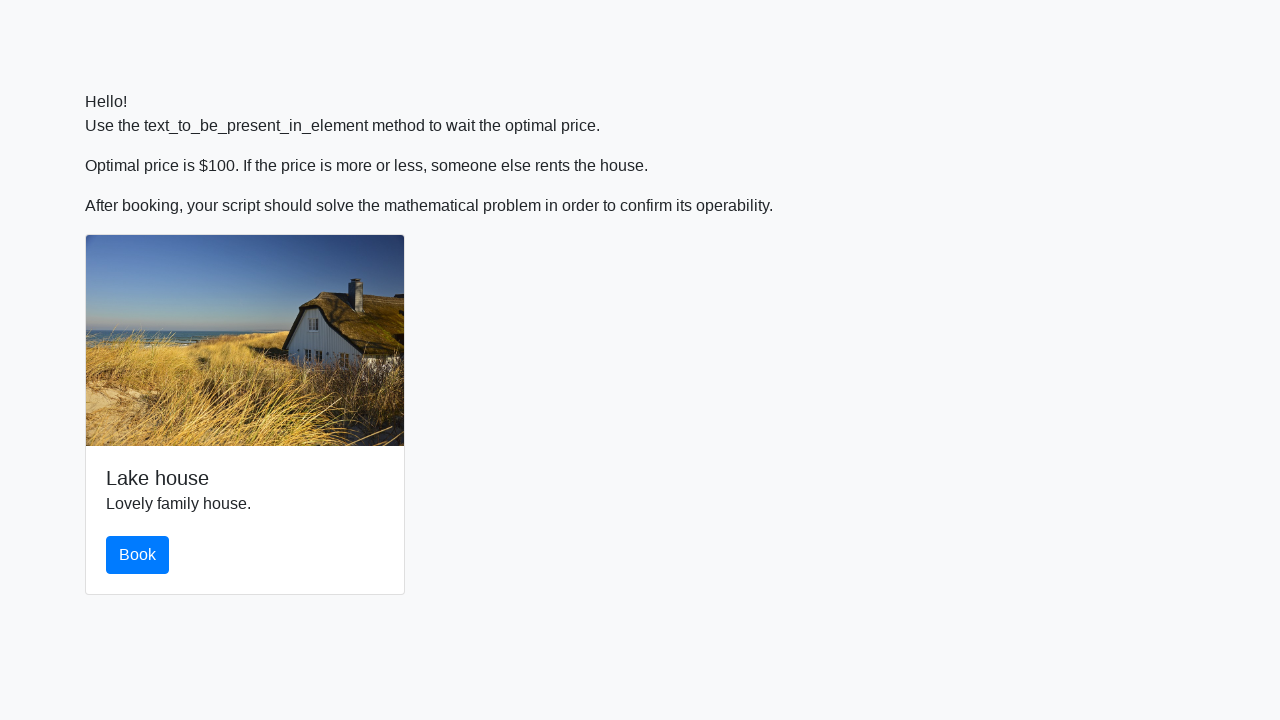

Accepted confirmation dialog
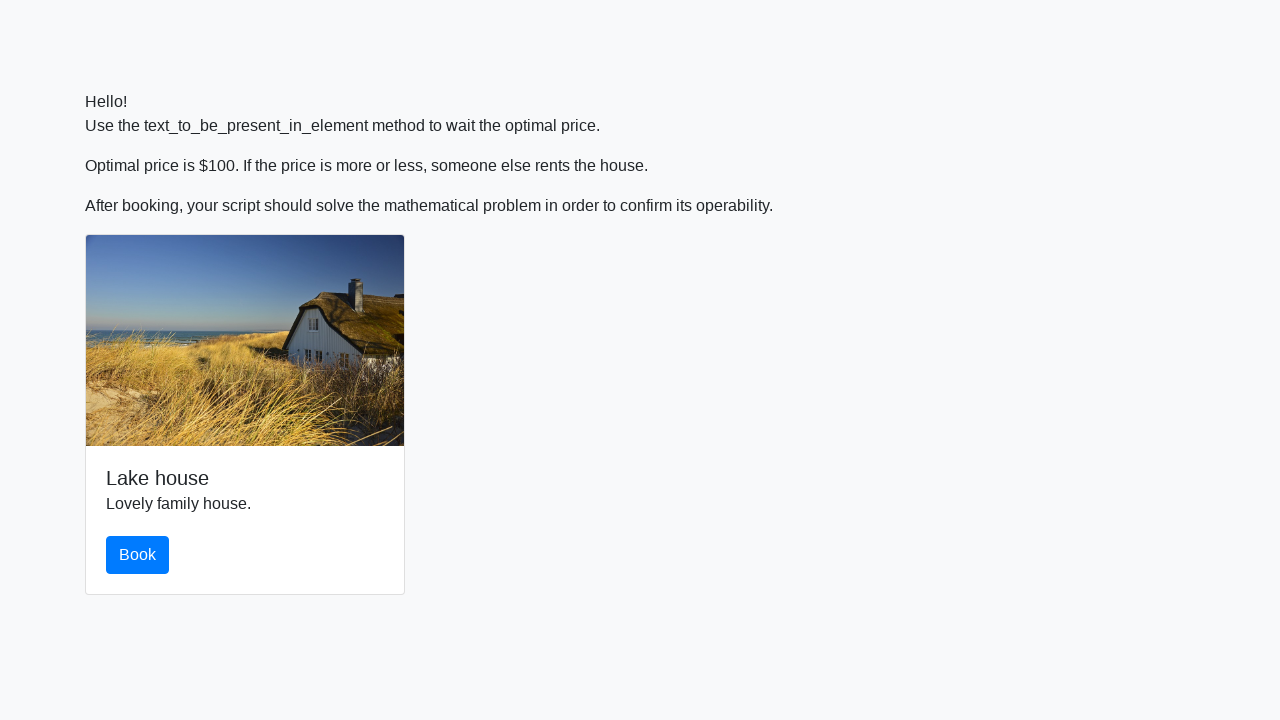

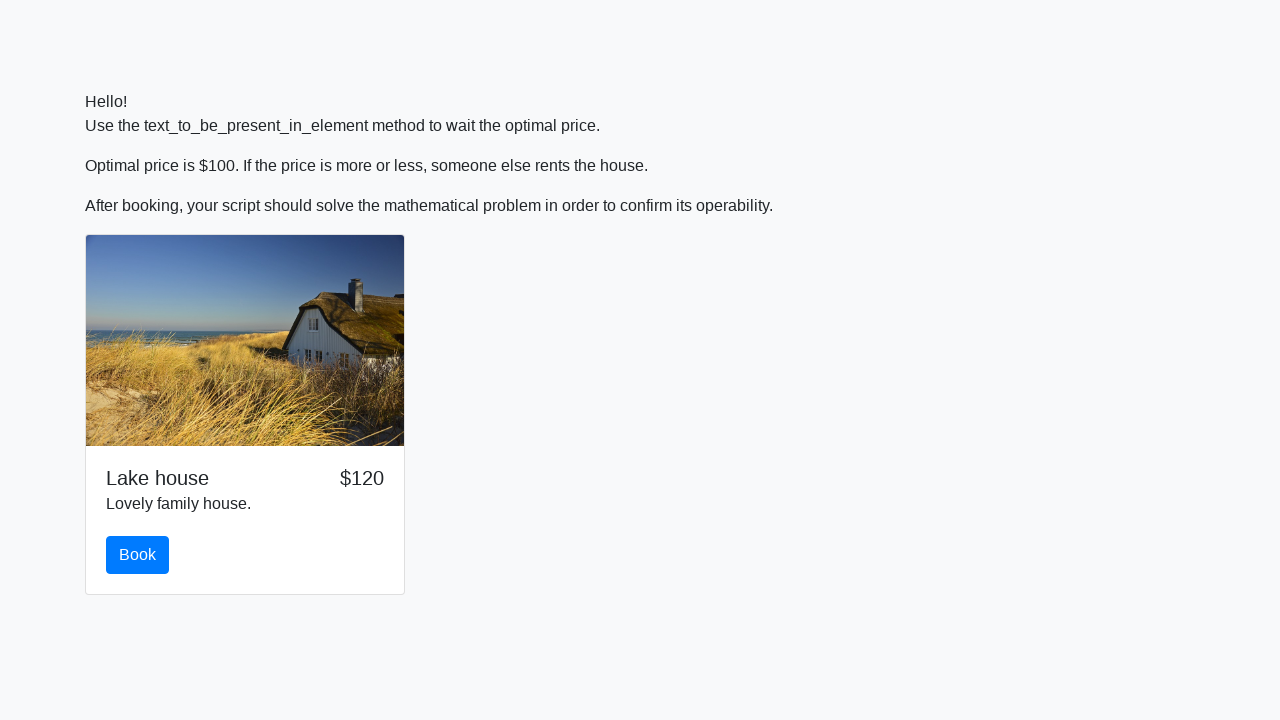